Tests selecting an option by index in a native select dropdown and verifies the selection updated correctly

Starting URL: https://demoqa.com/select-menu

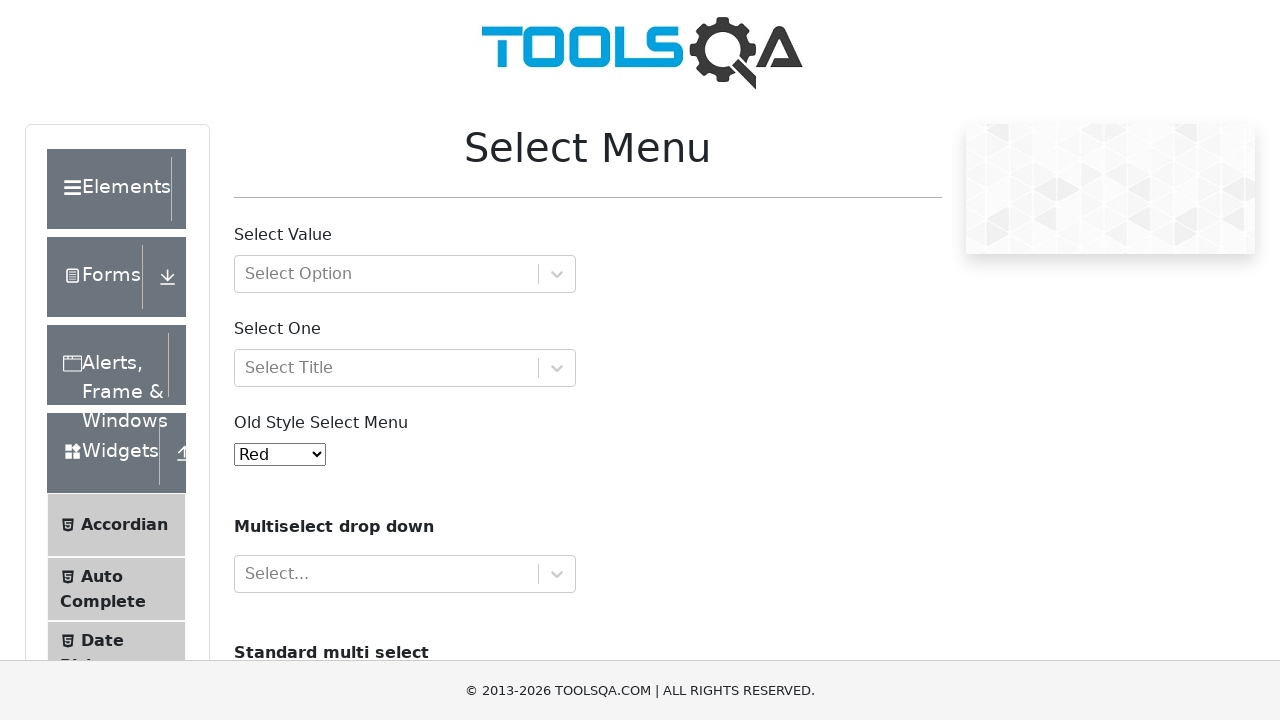

Waited for native select dropdown #oldSelectMenu to be attached
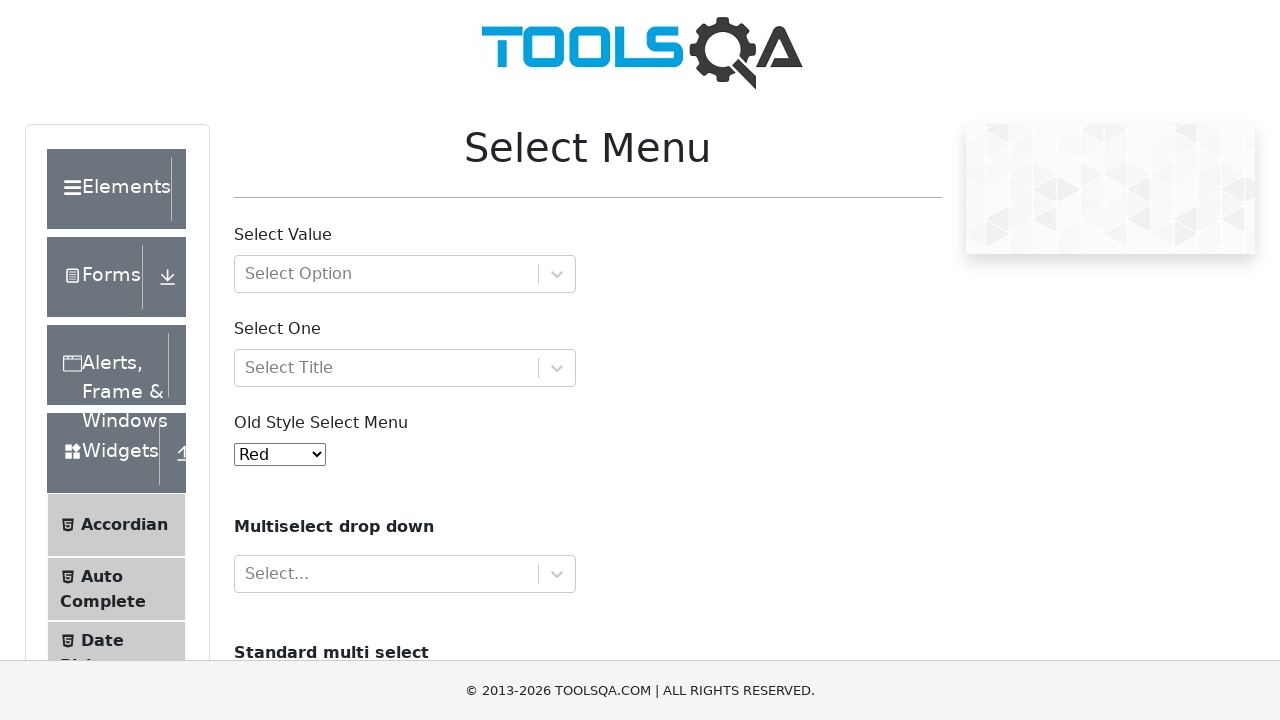

Selected option at index 2 (Green) in the dropdown on #oldSelectMenu
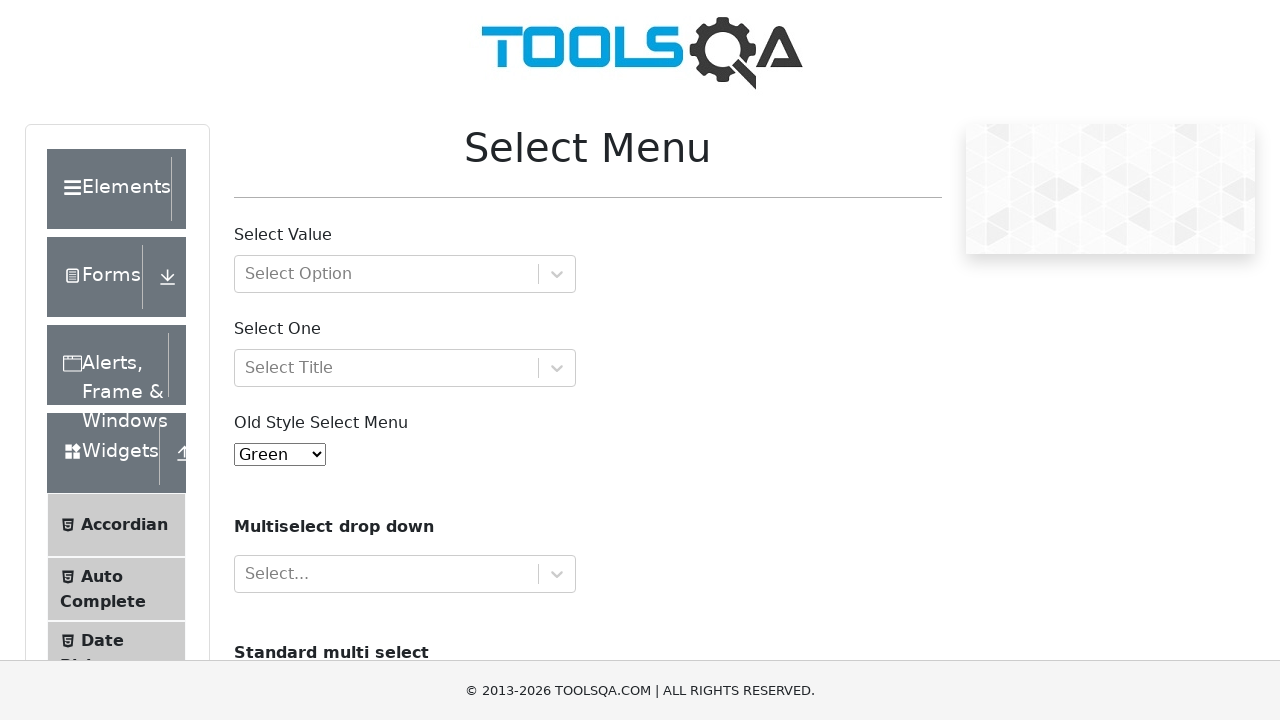

Retrieved selected option text from dropdown
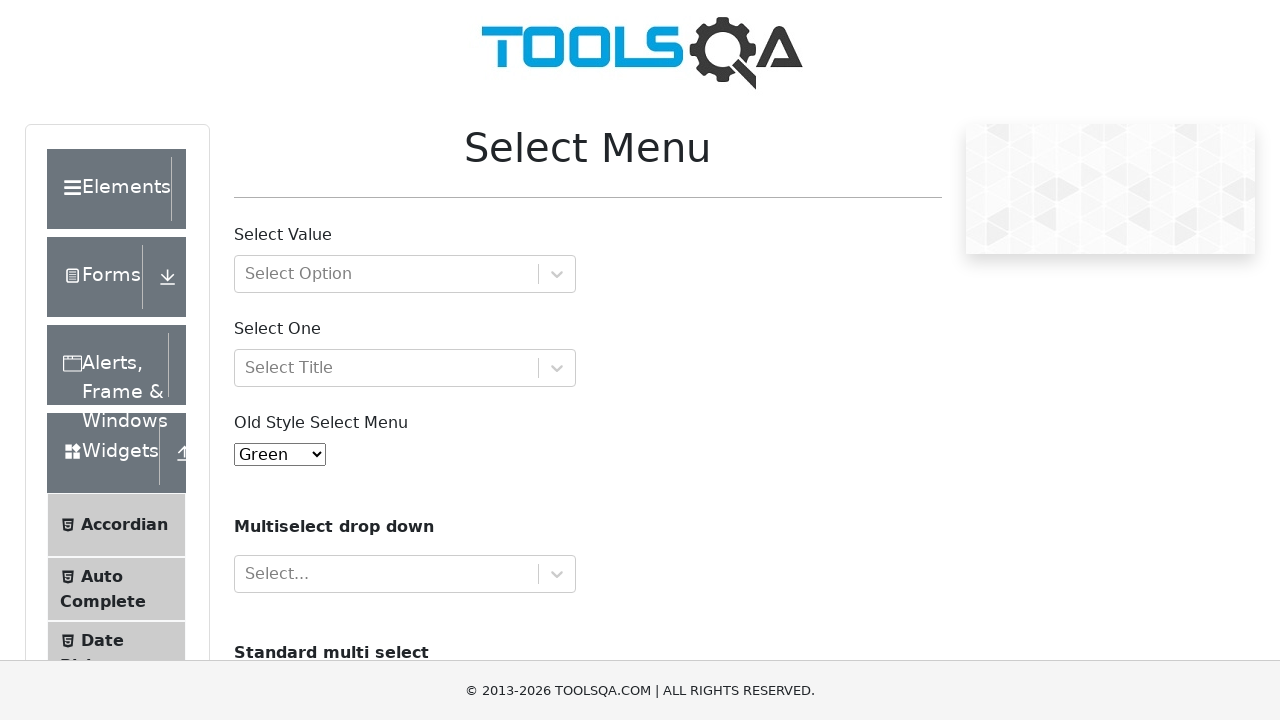

Verified that selected text is 'Green'
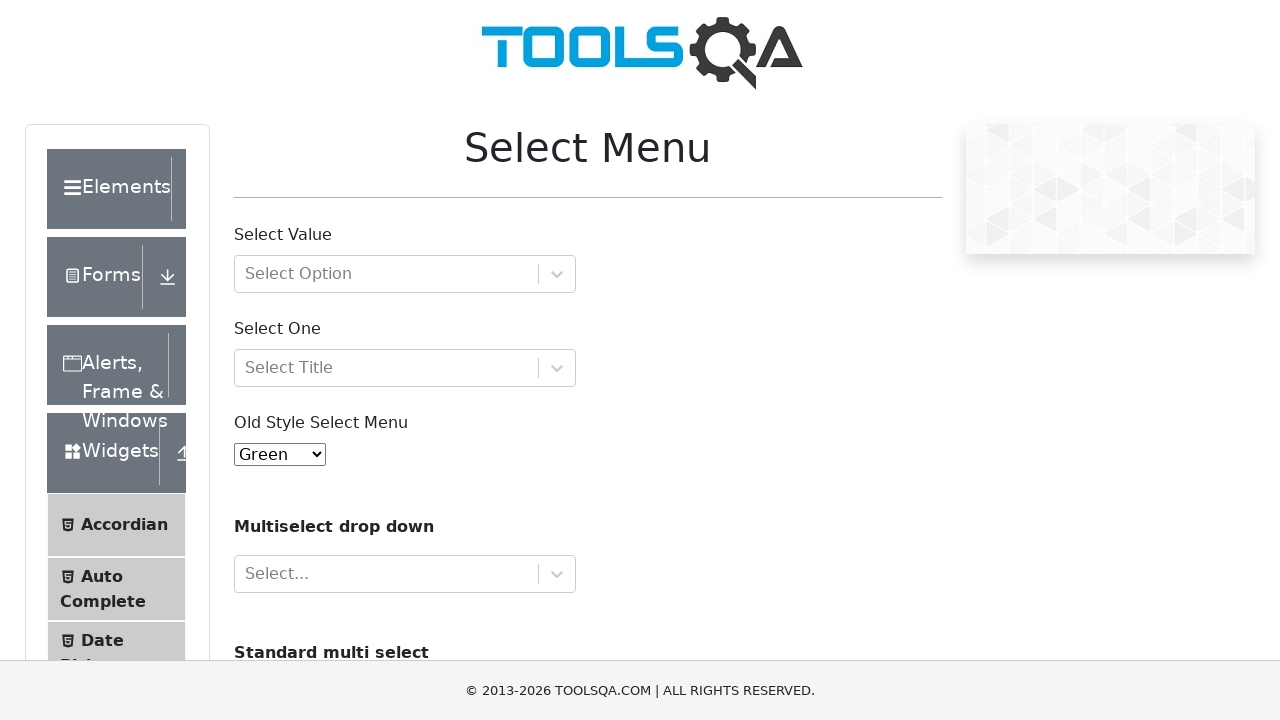

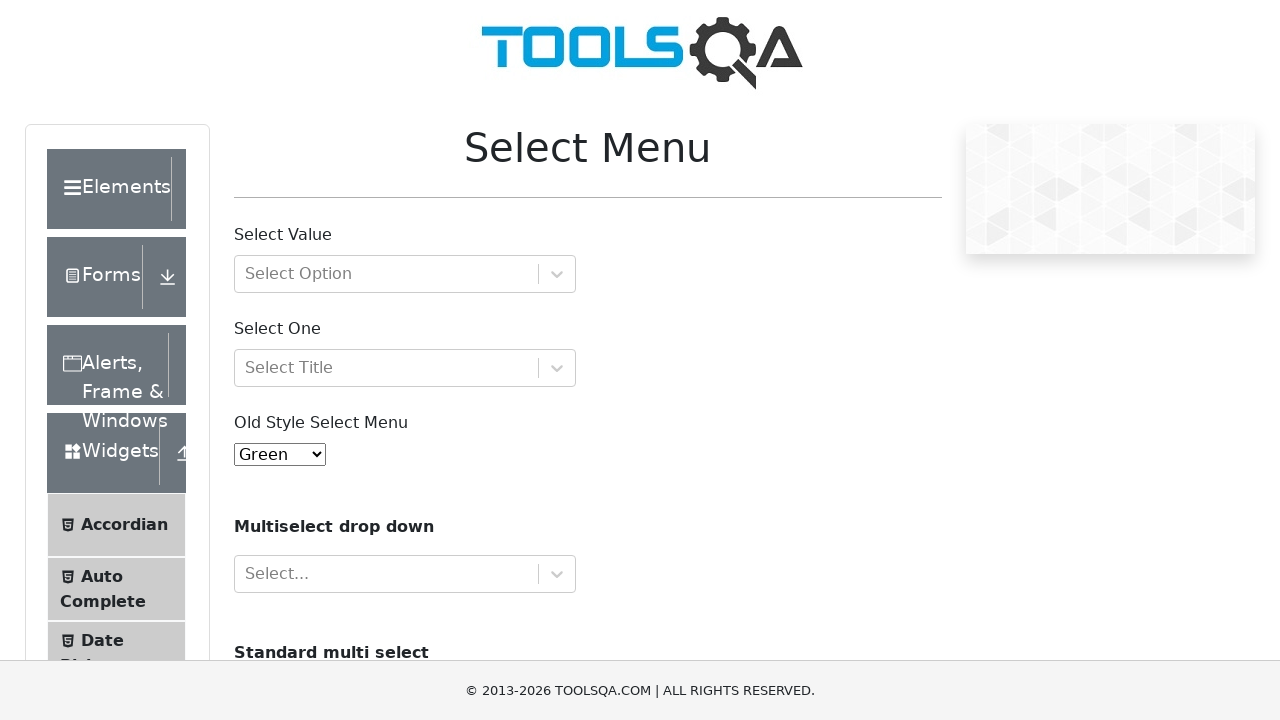